Tests dynamic page loading by clicking a Start button and waiting for the "Hello World!" finish text to appear after a loading bar completes

Starting URL: http://the-internet.herokuapp.com/dynamic_loading/2

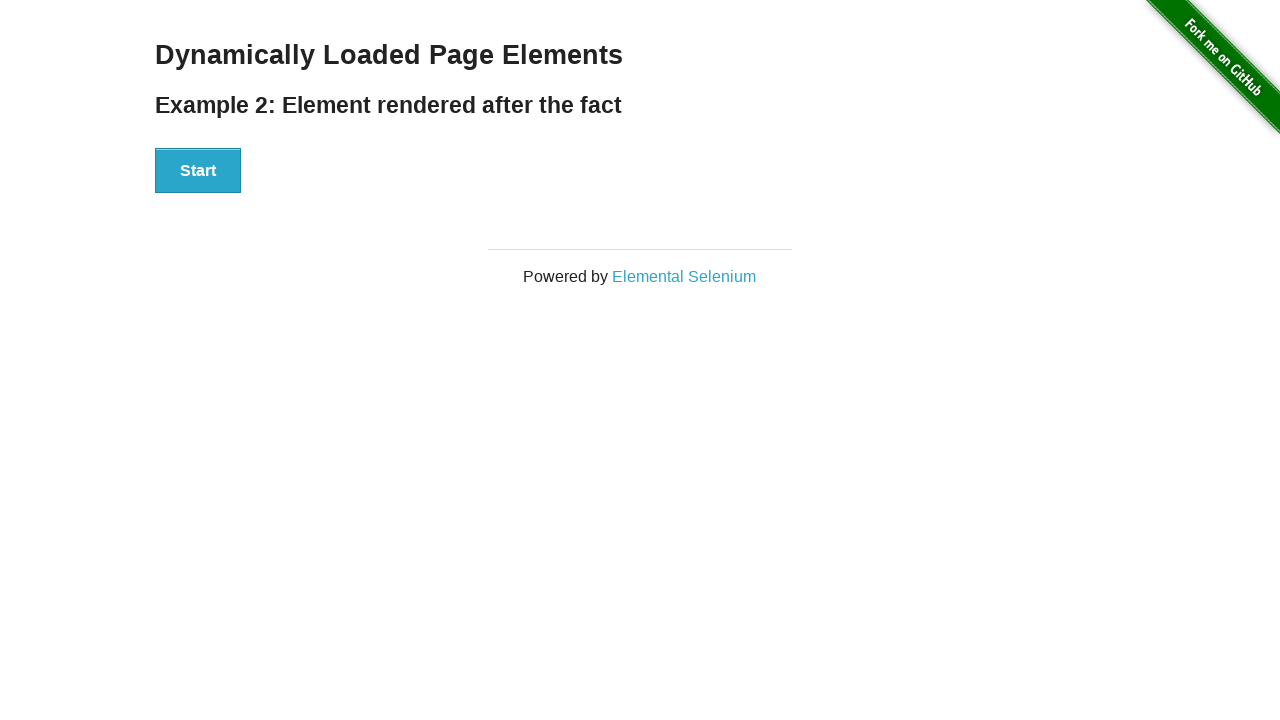

Clicked the Start button to trigger dynamic loading at (198, 171) on #start button
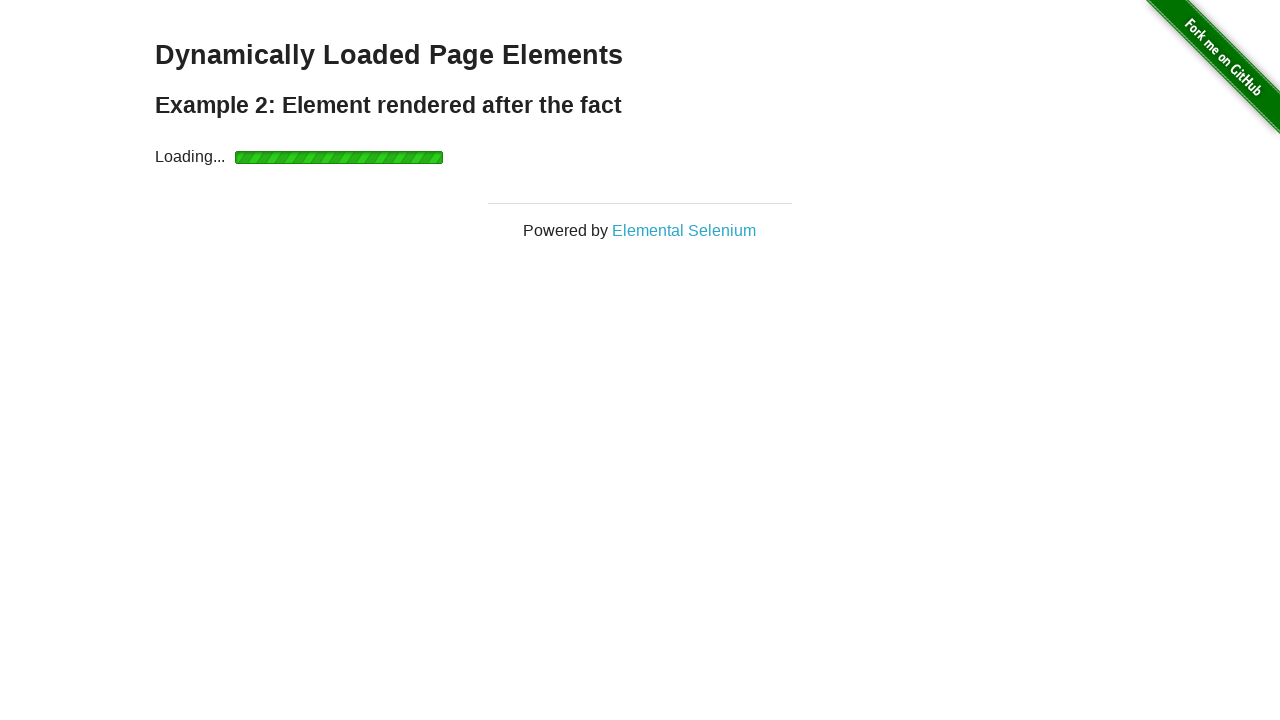

Loading bar completed and 'Hello World!' finish text appeared
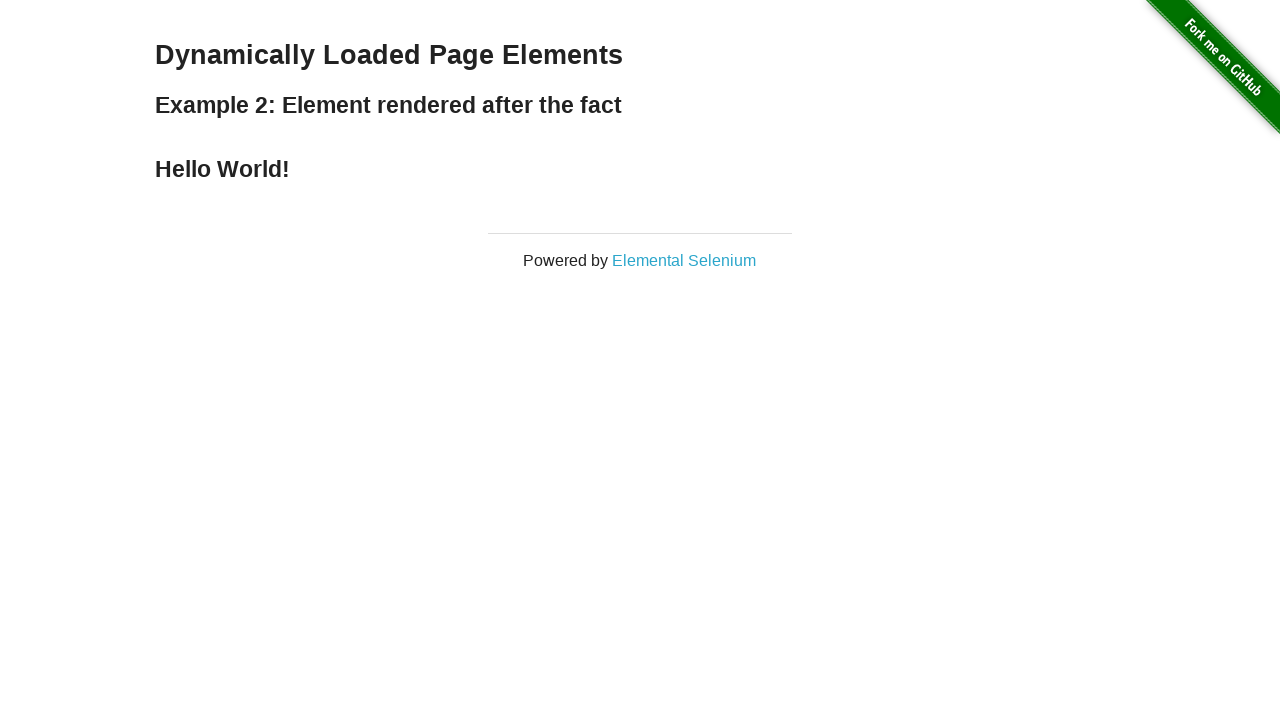

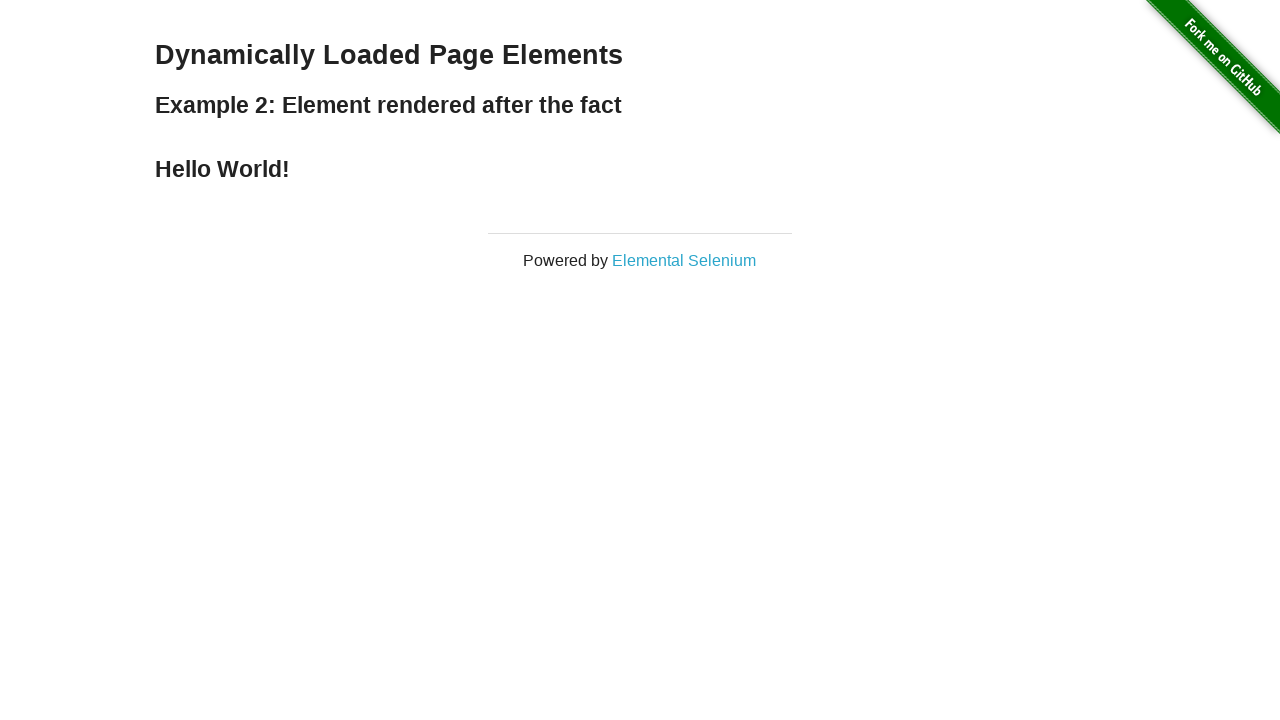